Tests dynamic loading functionality by clicking a start button and waiting for a dynamically loaded element to appear

Starting URL: https://the-internet.herokuapp.com/dynamic_loading/1

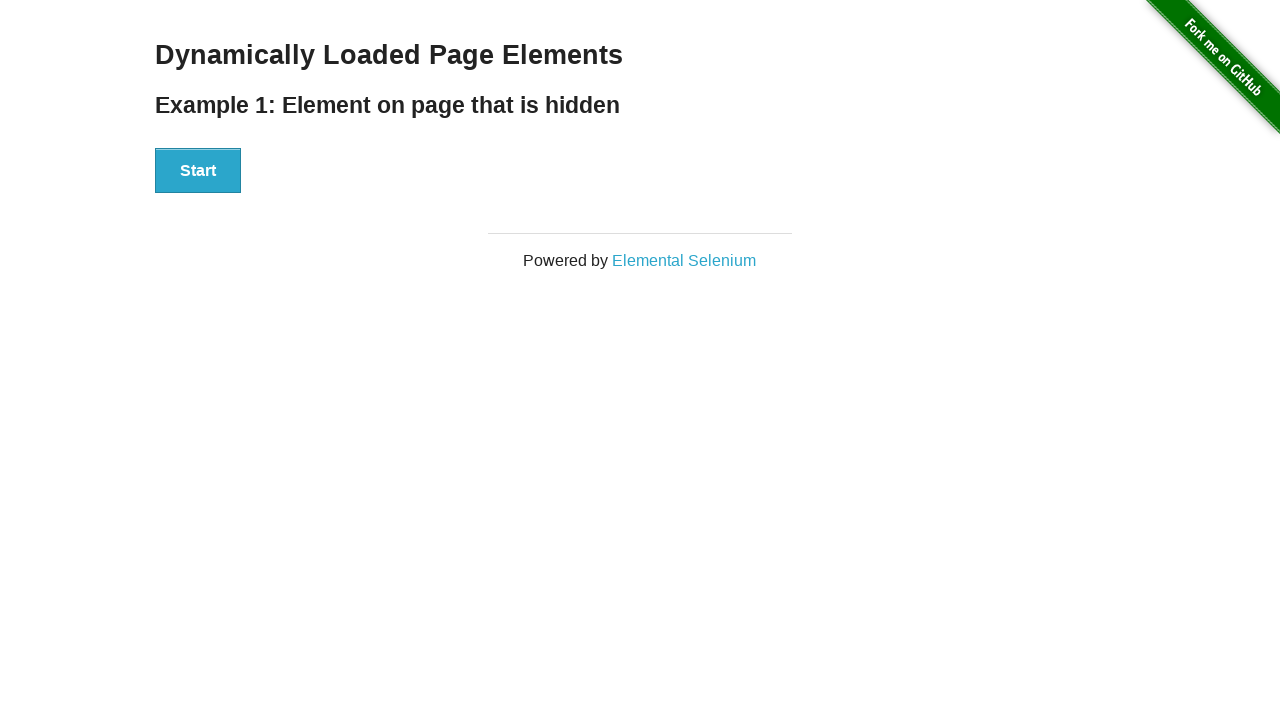

Clicked start button to trigger dynamic loading at (198, 171) on #start button
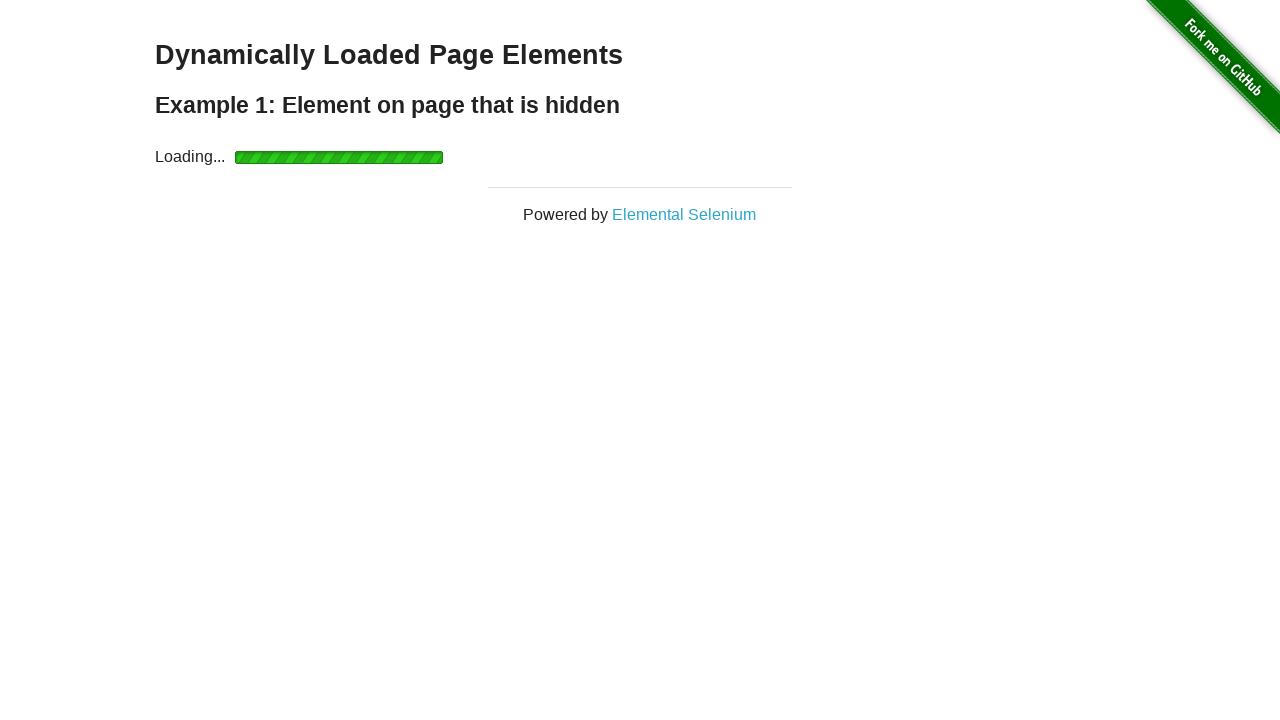

Dynamically loaded element appeared and is visible
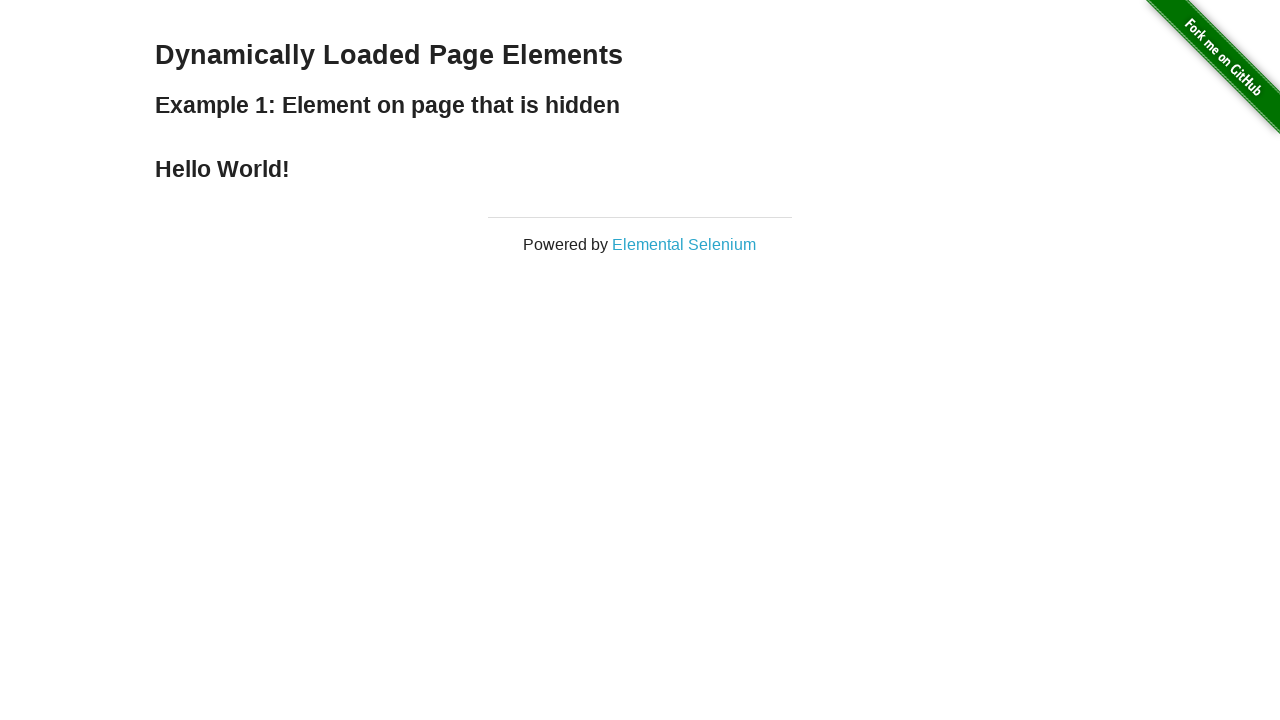

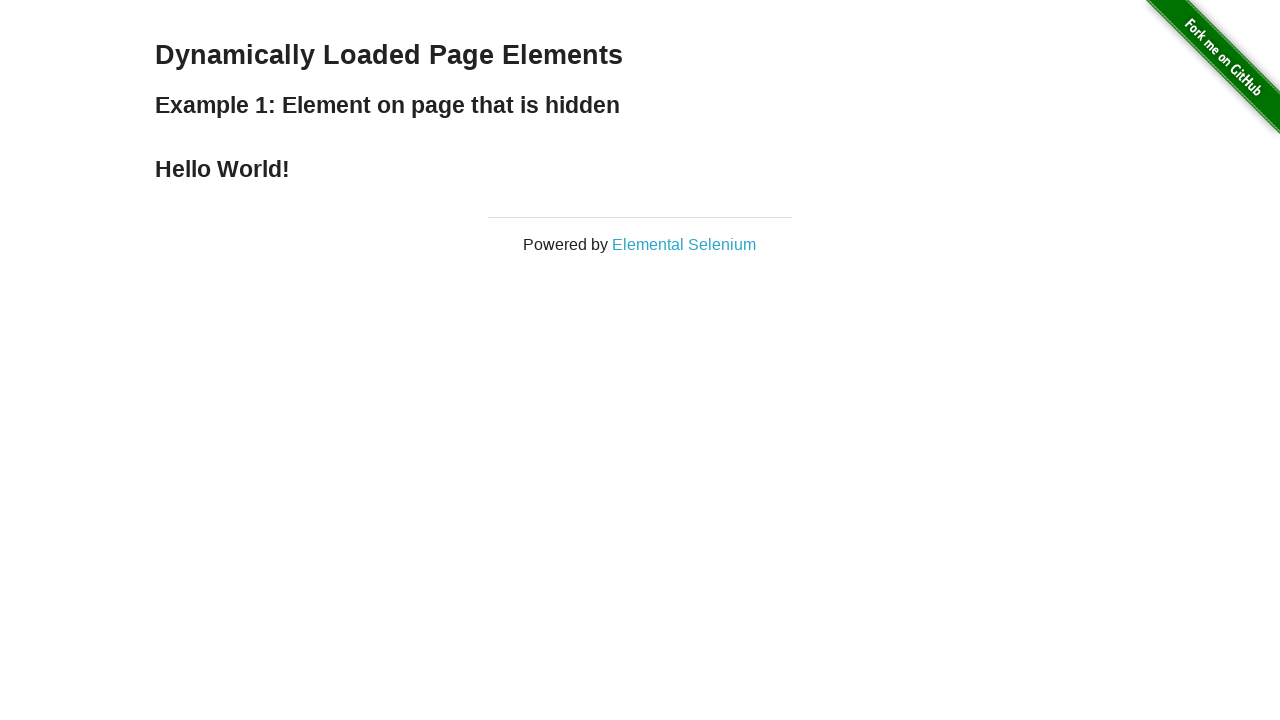